Tests contact form validation by clicking submit without filling fields, verifying error messages appear, then filling in the mandatory fields and submitting

Starting URL: https://jupiter.cloud.planittesting.com/

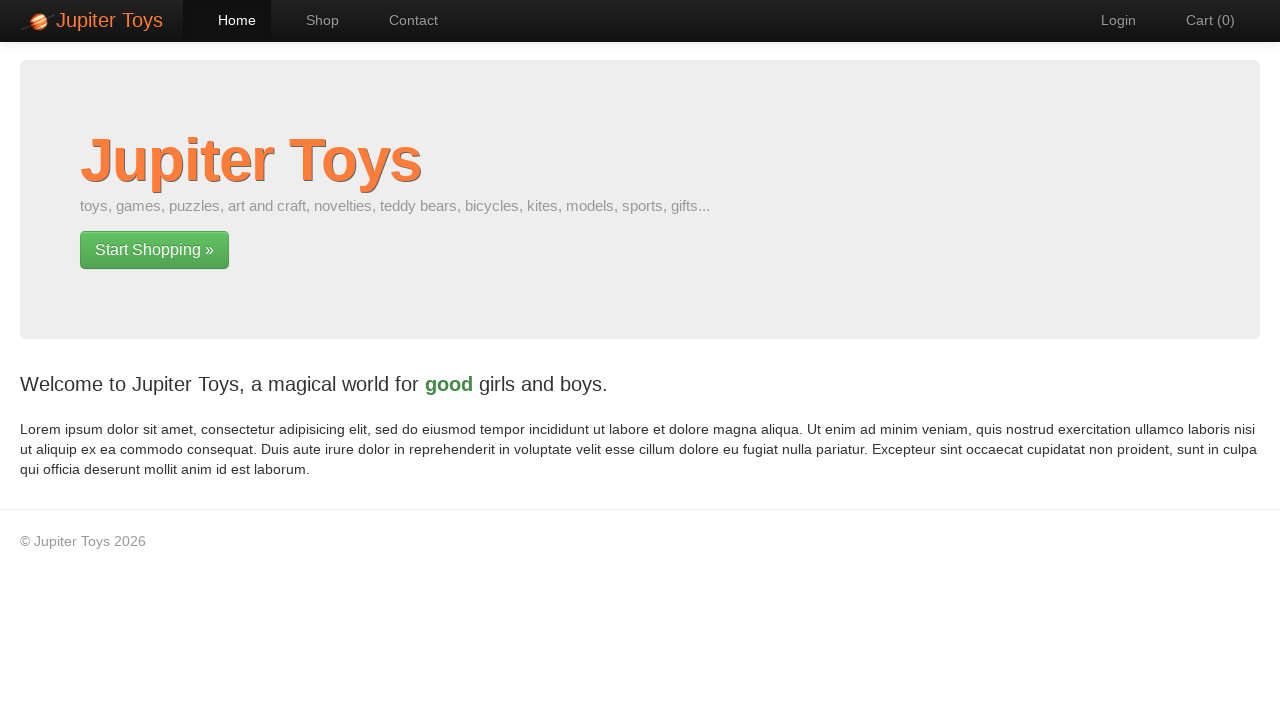

Clicked Contact link in navigation at (404, 20) on xpath=//li[@id='nav-contact']/a
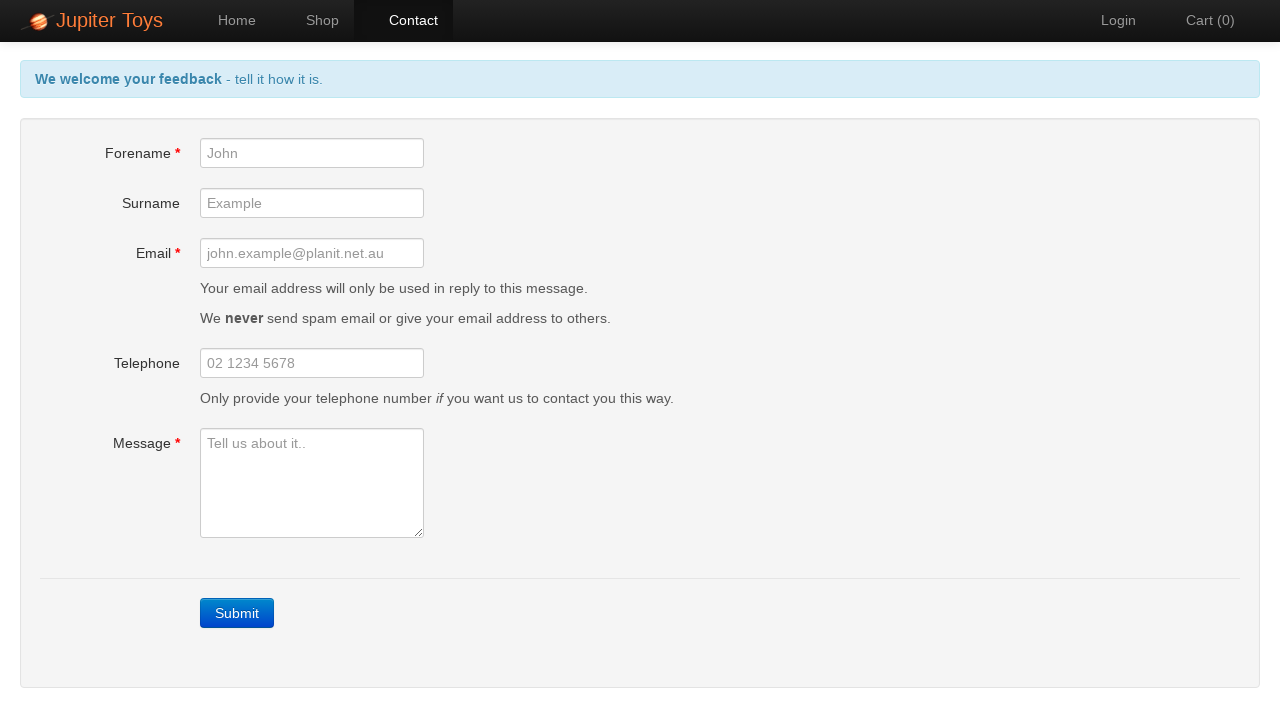

Clicked submit button without filling any form fields at (237, 613) on xpath=//div[@class='form-actions']/a
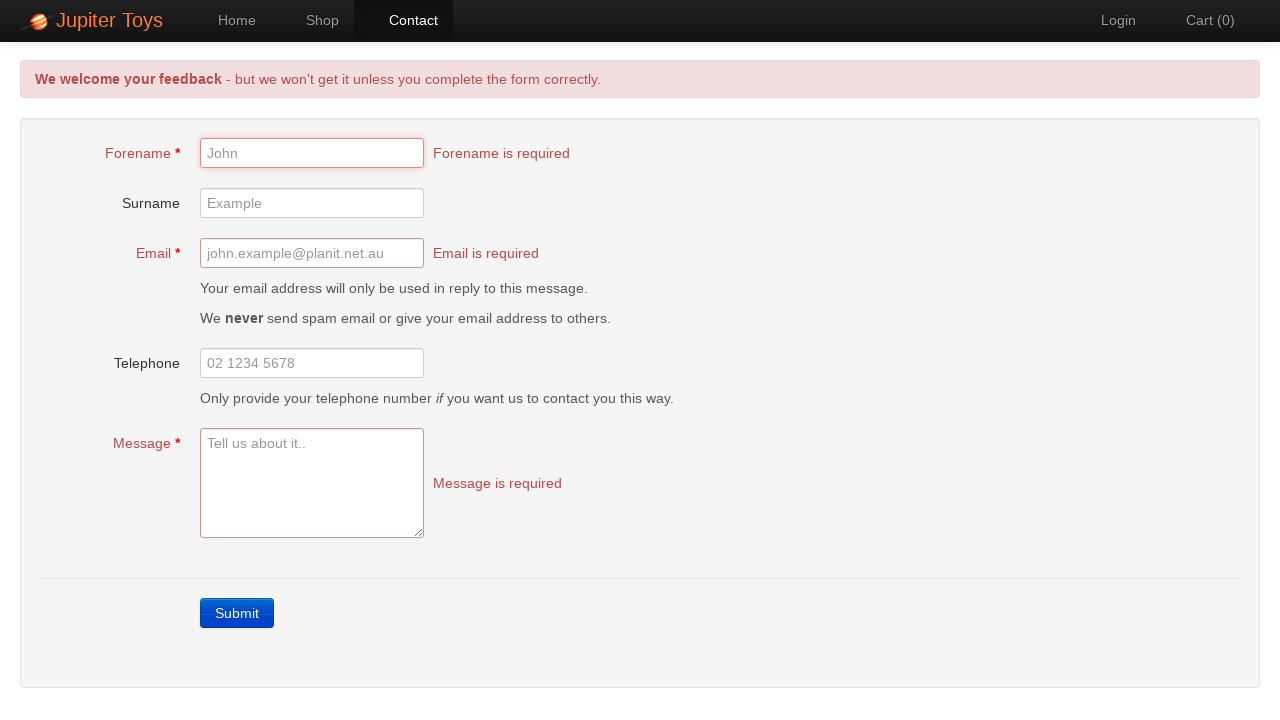

Waited for forename error message to appear
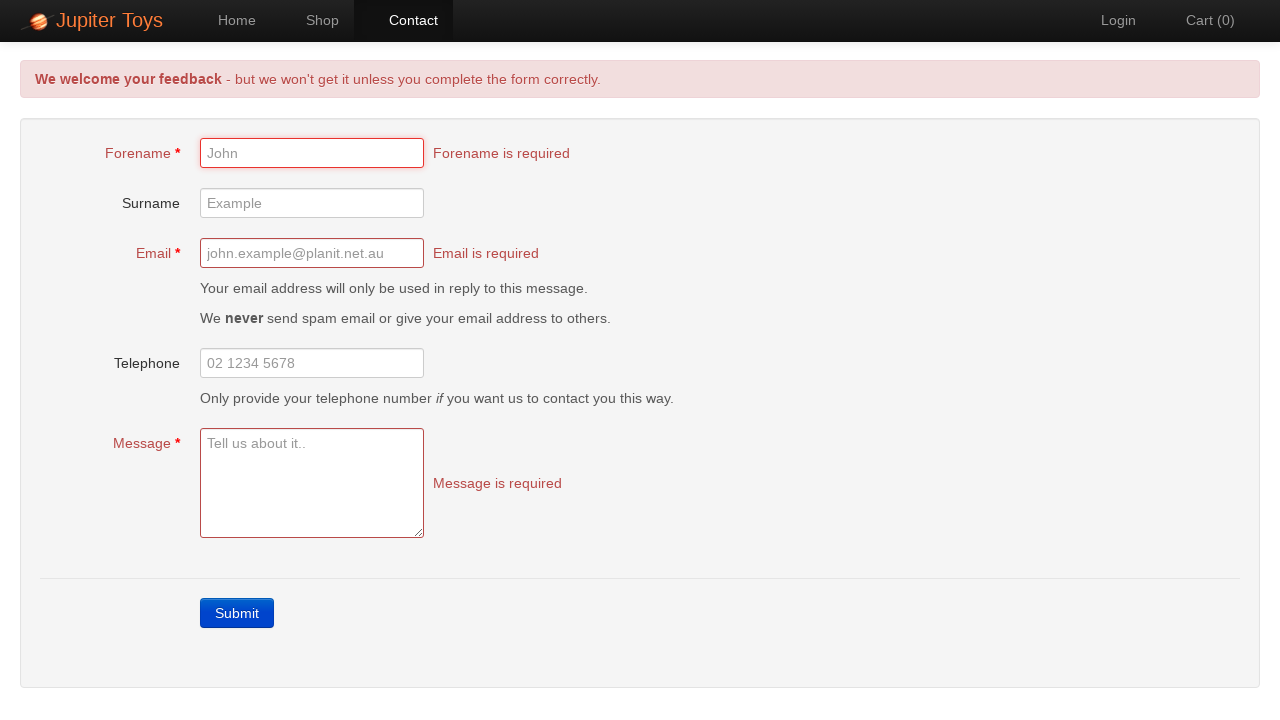

Retrieved forename error message text
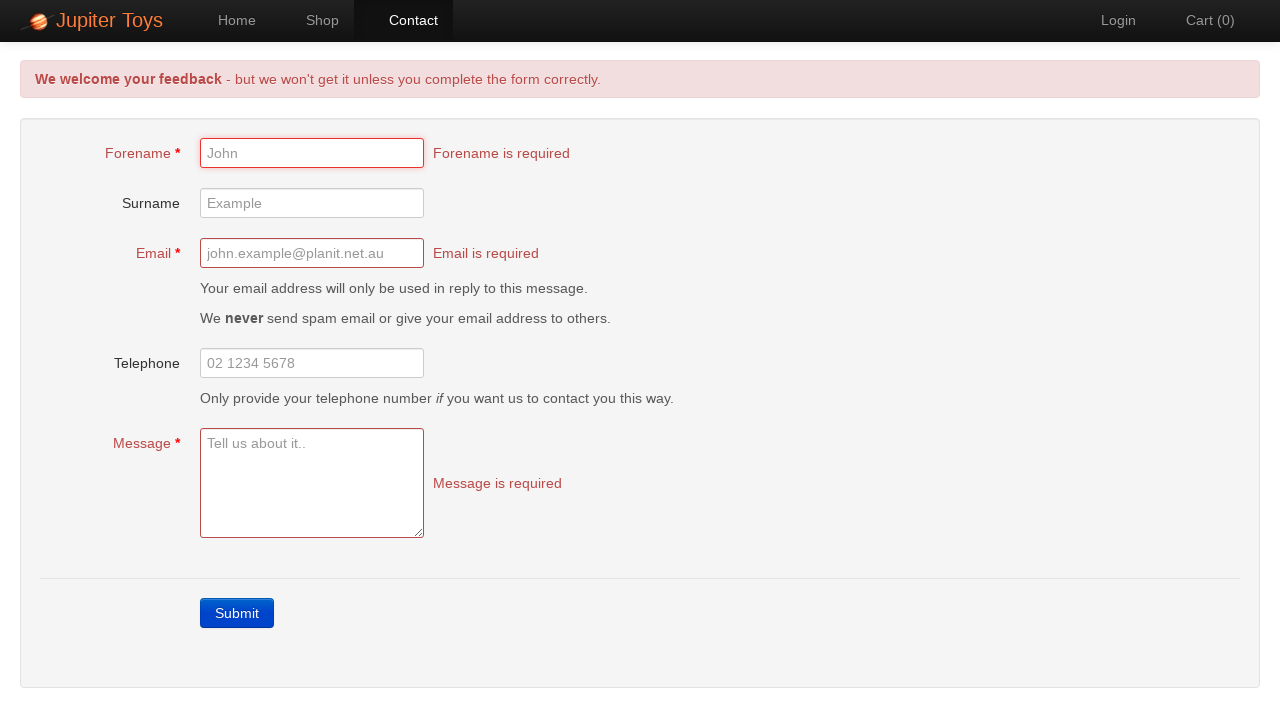

Retrieved email error message text
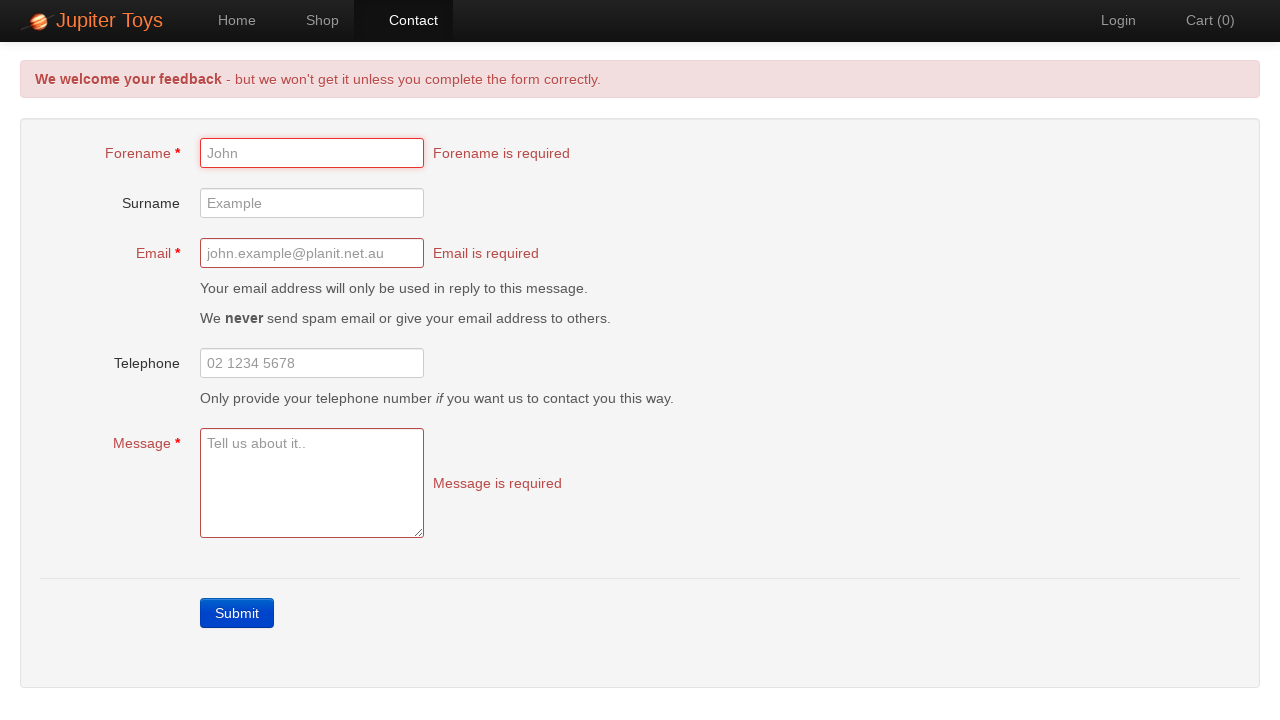

Retrieved message error message text
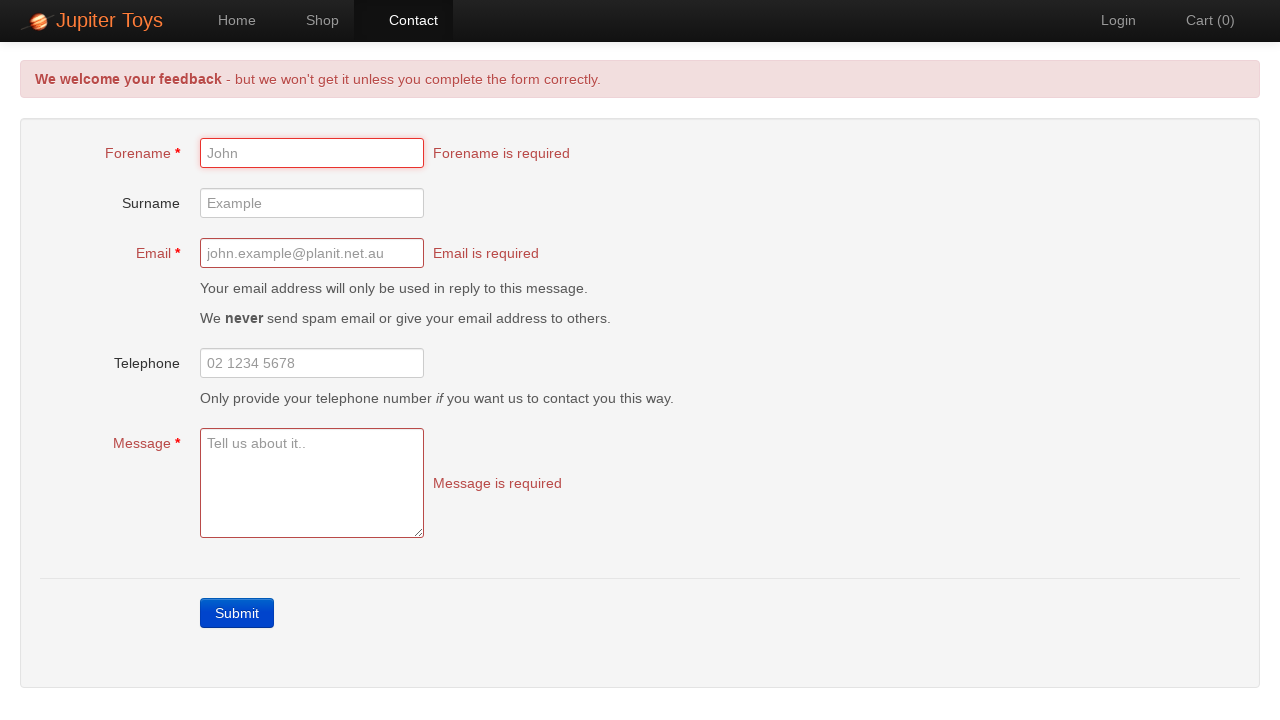

Asserted forename error message is 'Forename is required'
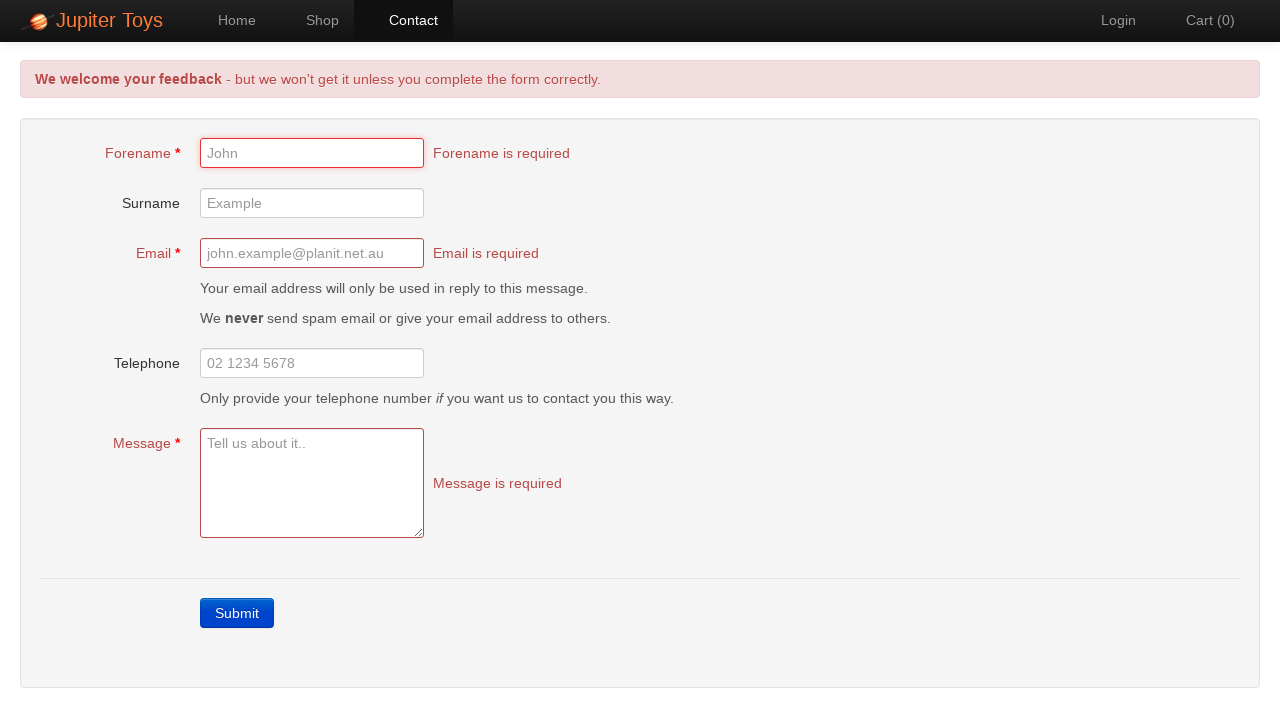

Asserted email error message is 'Email is required'
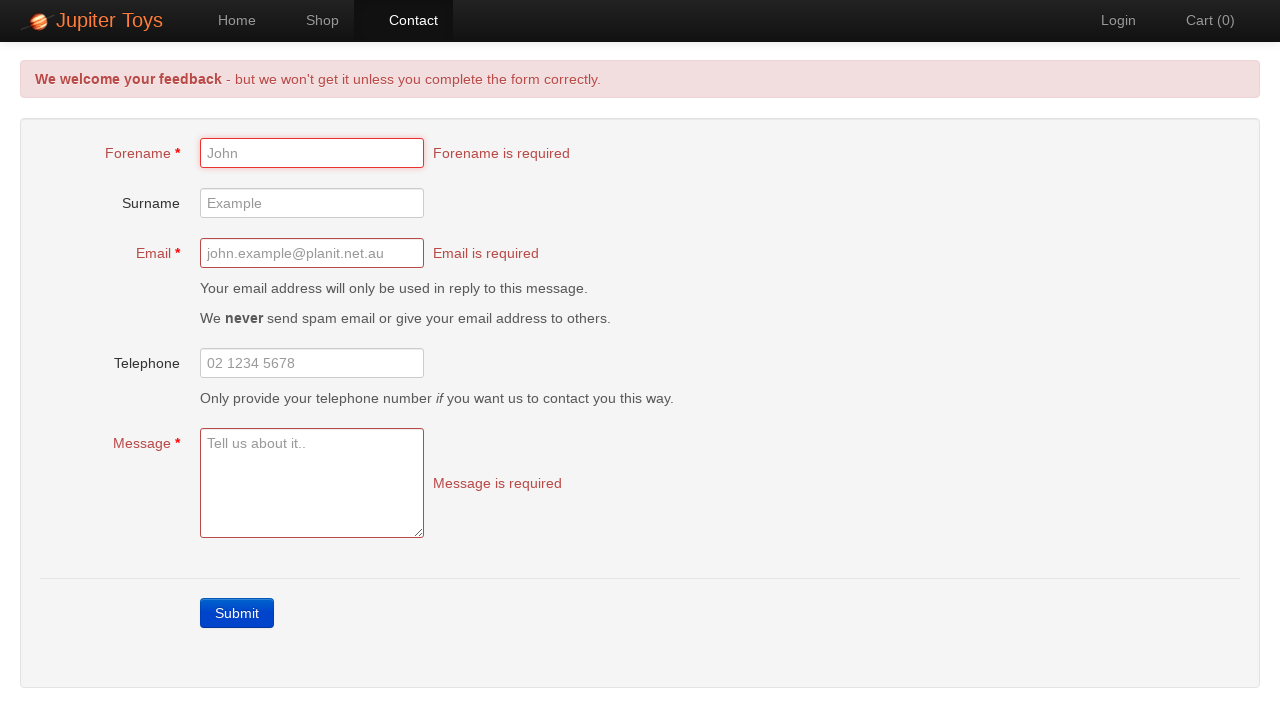

Asserted message error message is 'Message is required'
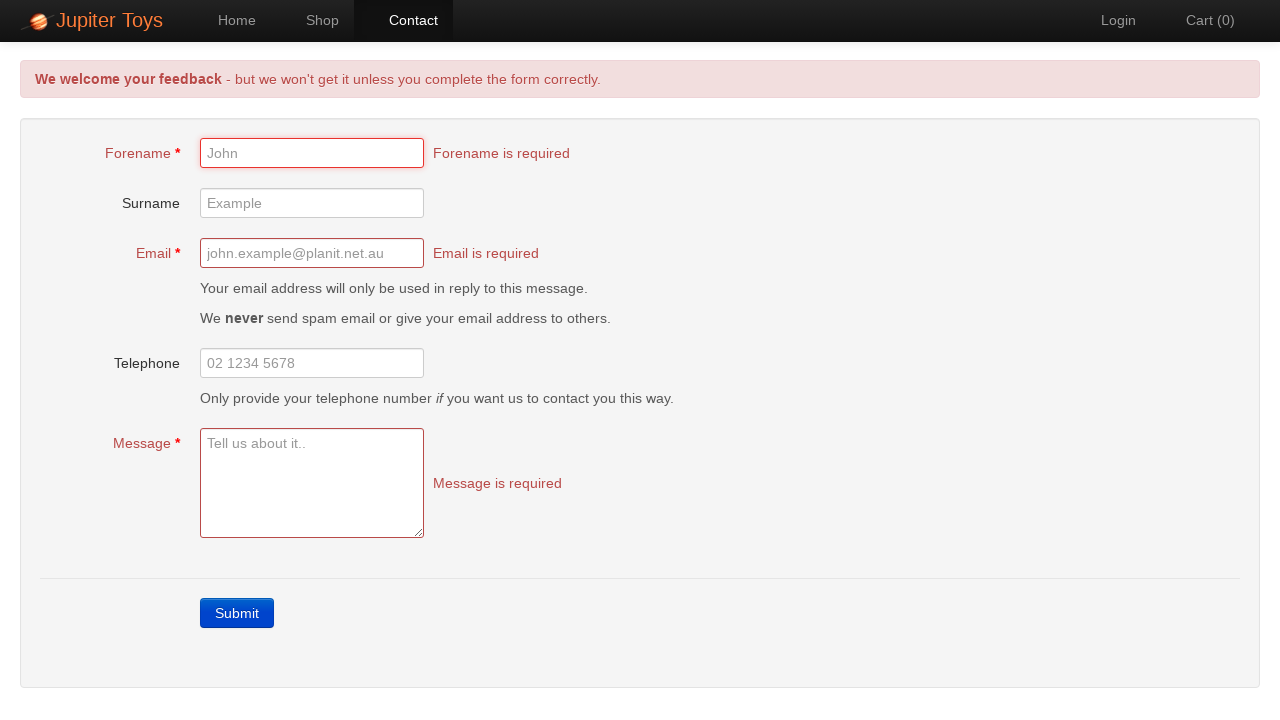

Filled forename field with 'John' on //input[@id='forename']
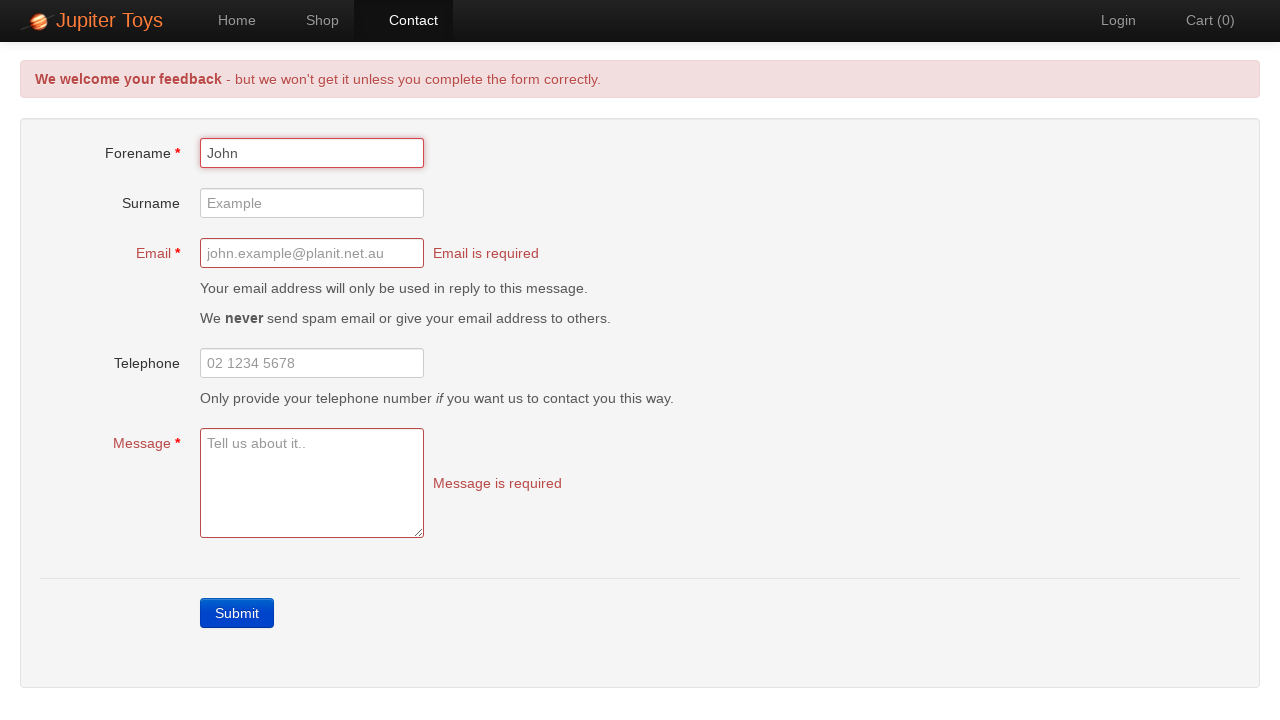

Filled email field with 'John.example@planit.net.au' on //input[@id='email']
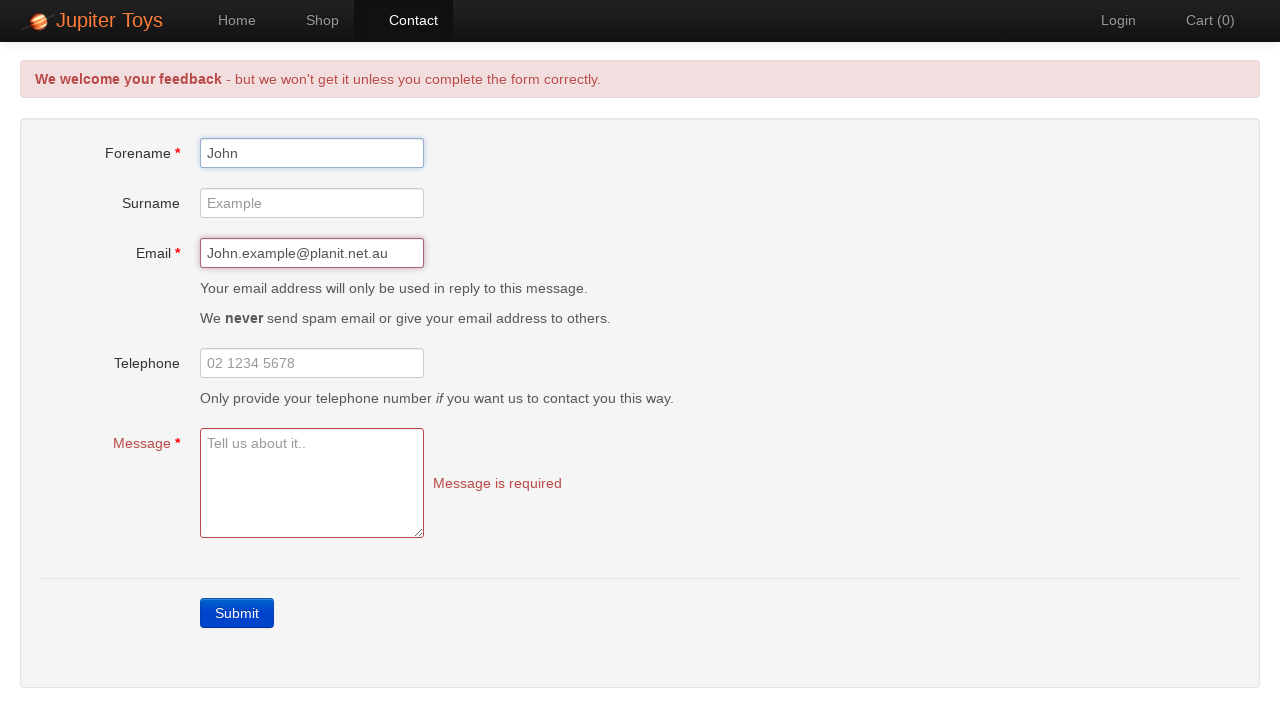

Filled message field with 'They are great!' on //textarea[@id='message']
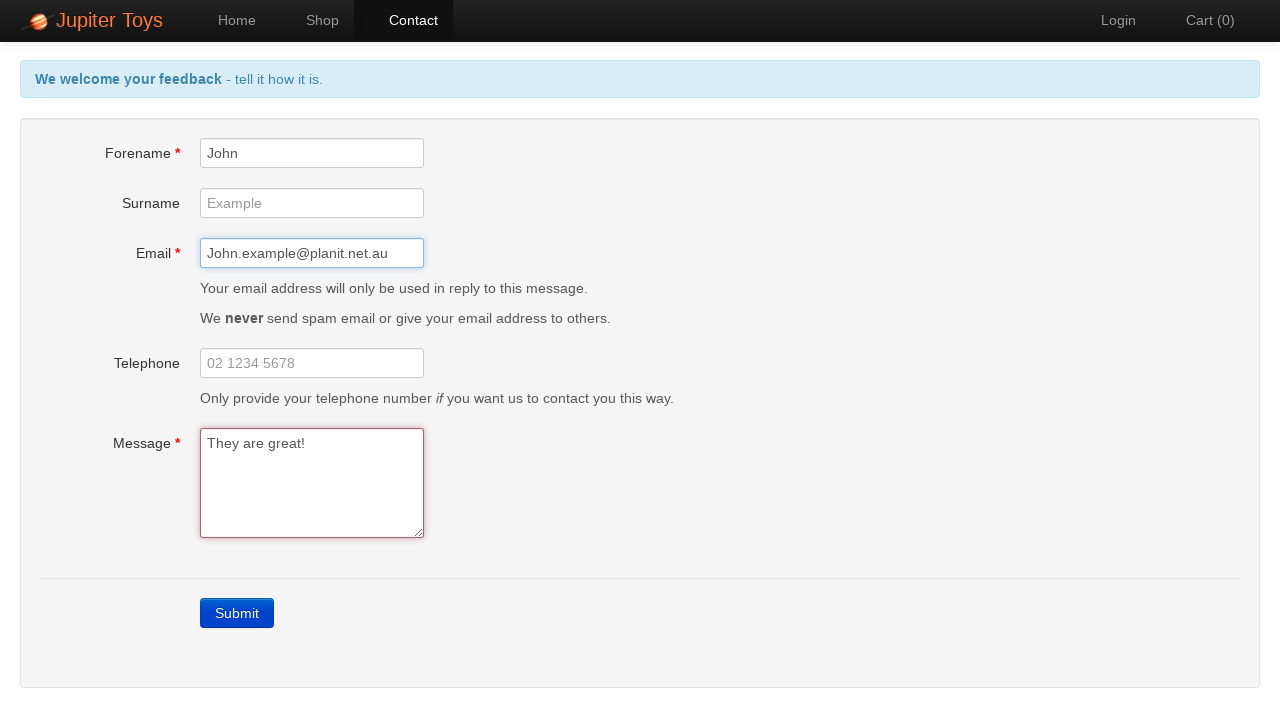

Clicked submit button with all mandatory fields filled at (237, 613) on xpath=//div[@class='form-actions']/a
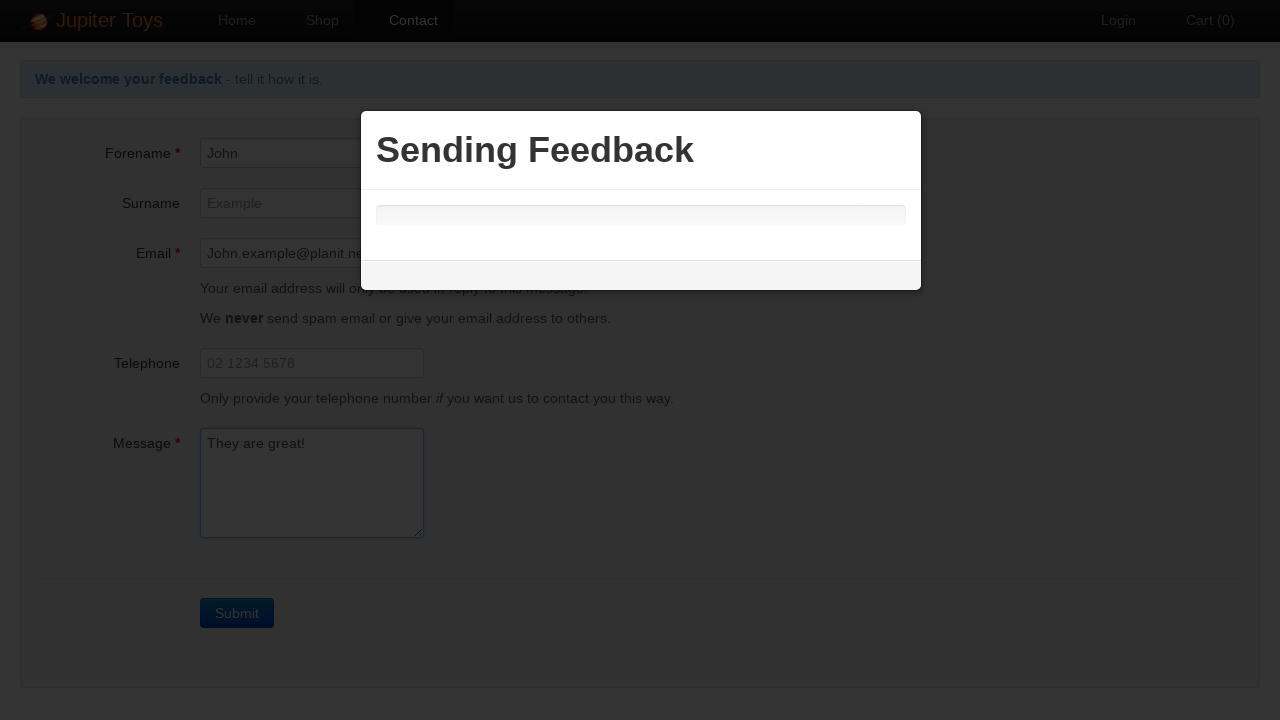

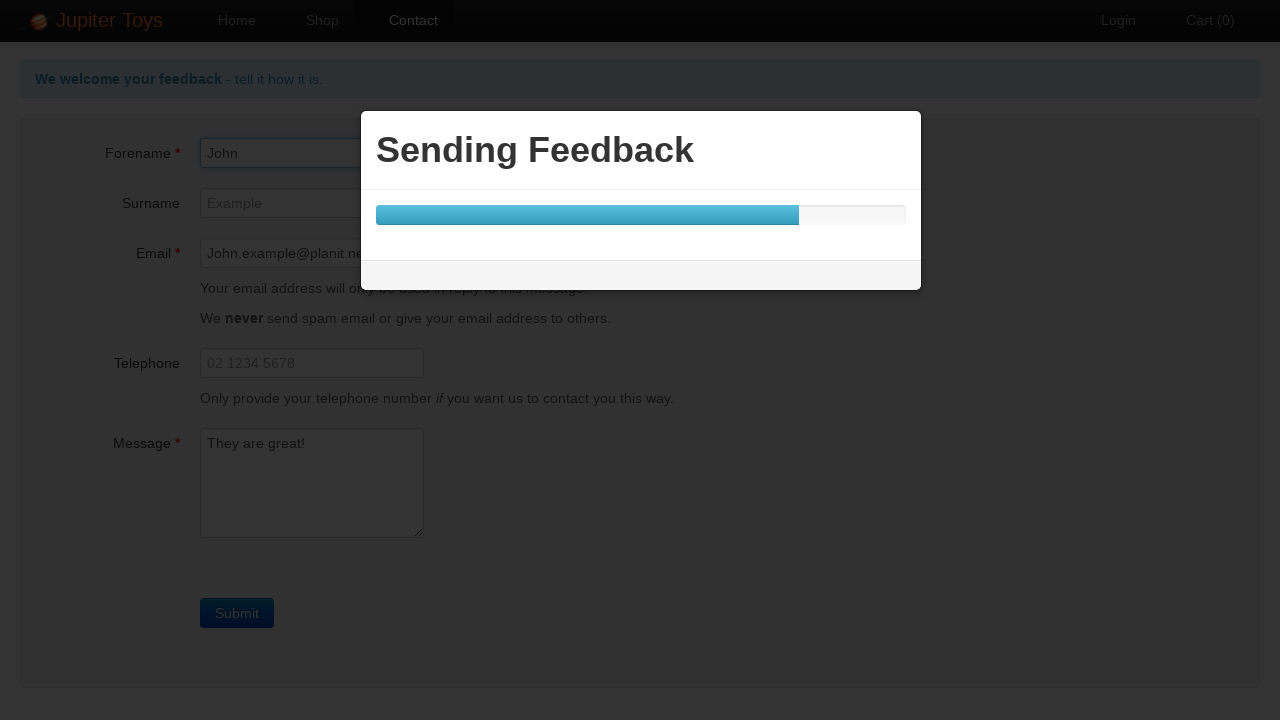